Tests the search functionality by searching for a book name without diacritics and verifying results contain the word with diacritics

Starting URL: https://www.knihy.cz/

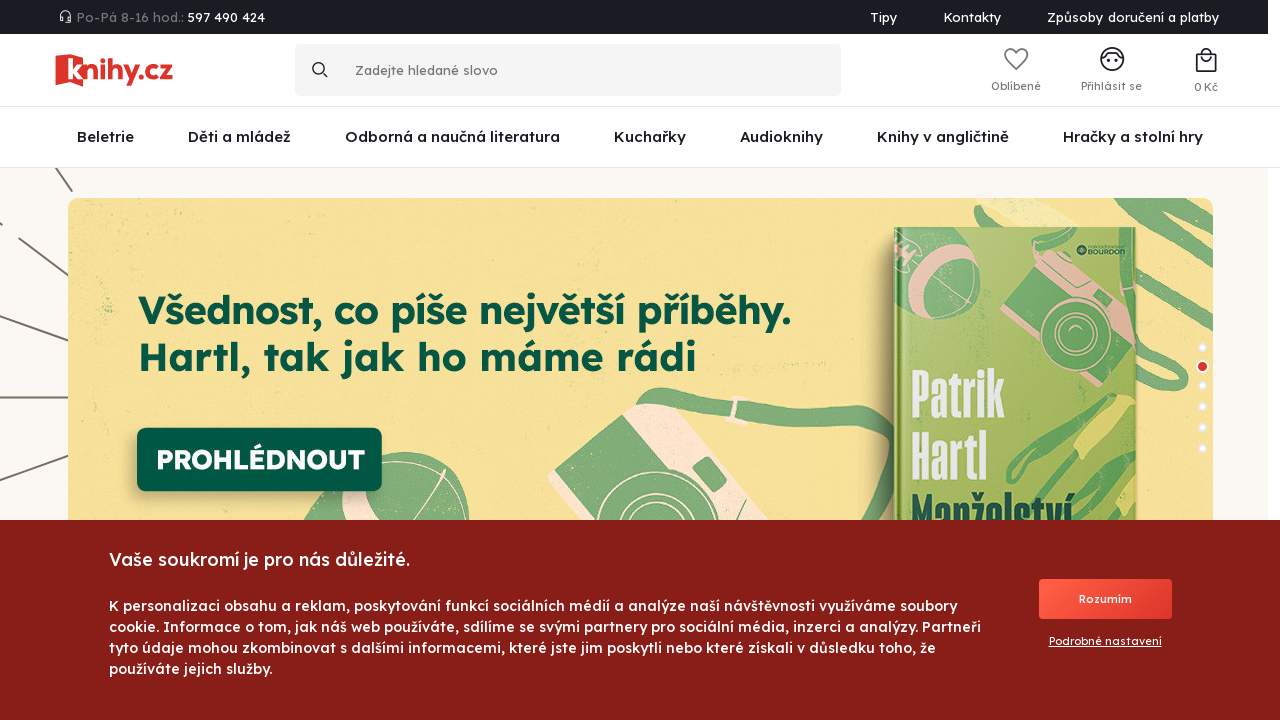

Filled search input with 'zatmeni' (book name without diacritics) on #js-search-autocomplete-input
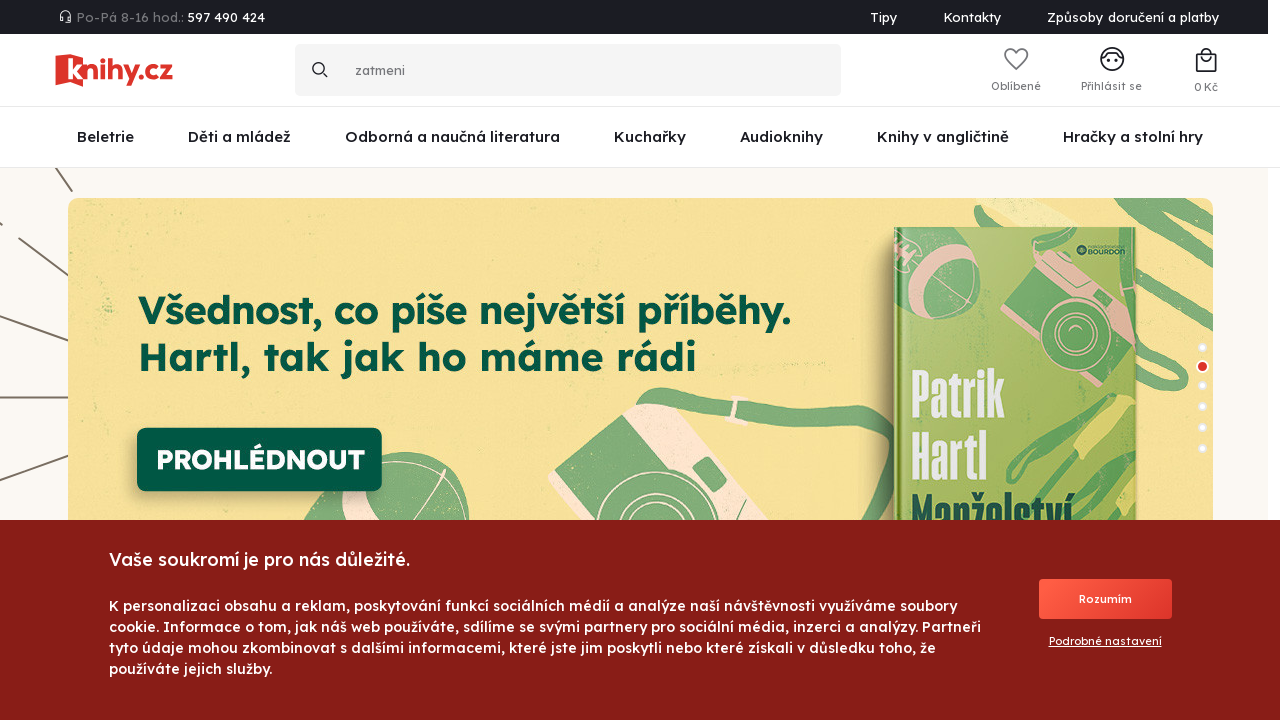

Pressed Enter to execute search on #js-search-autocomplete-input
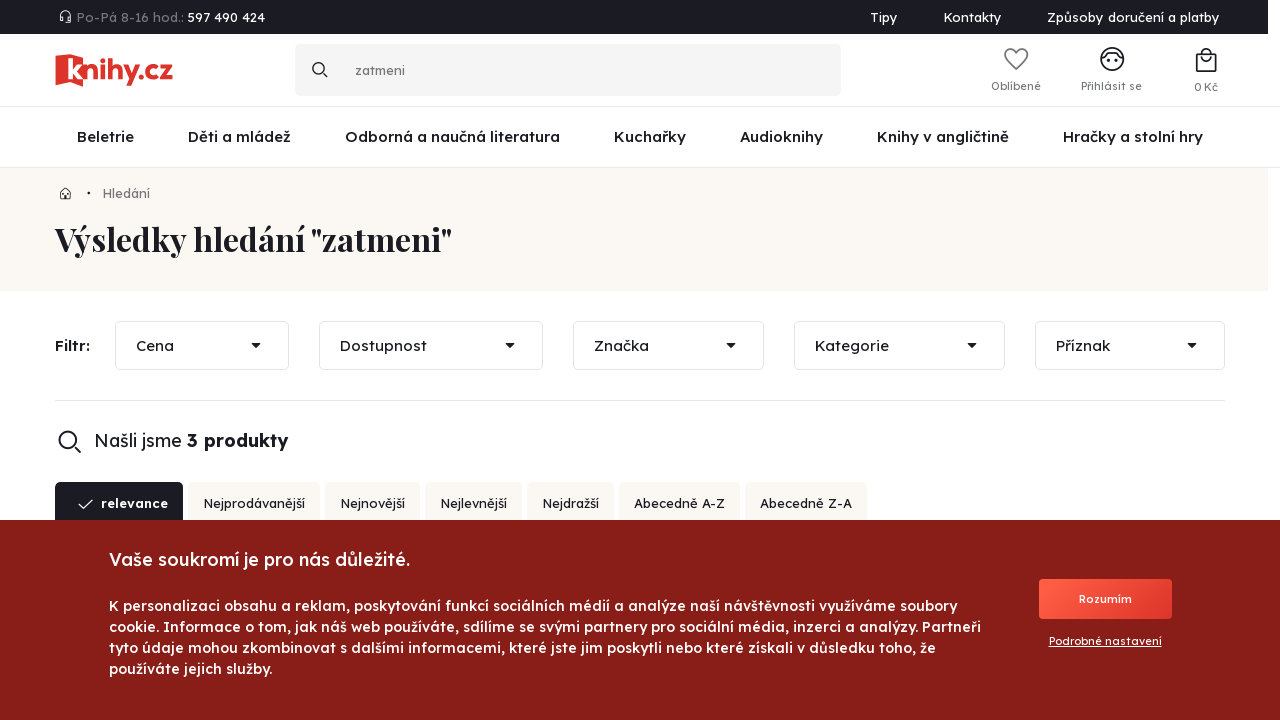

Search results loaded and search result locator is ready
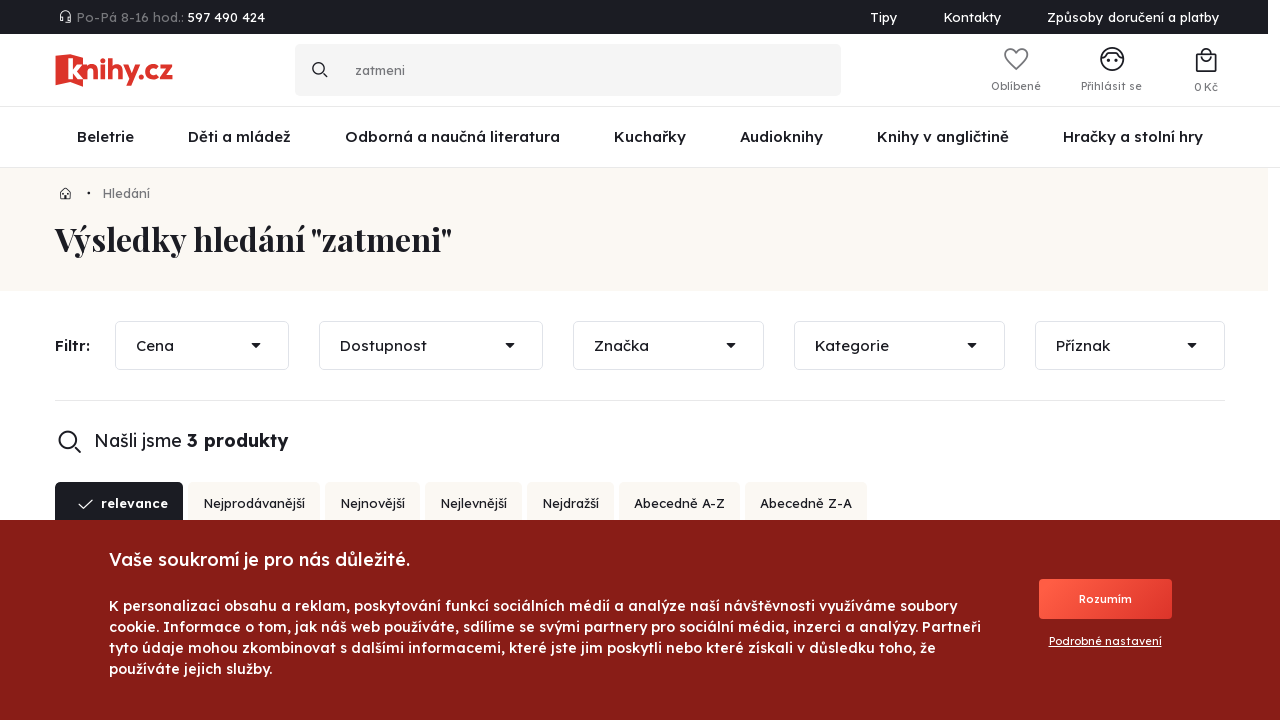

Verified that search results contain at least one item
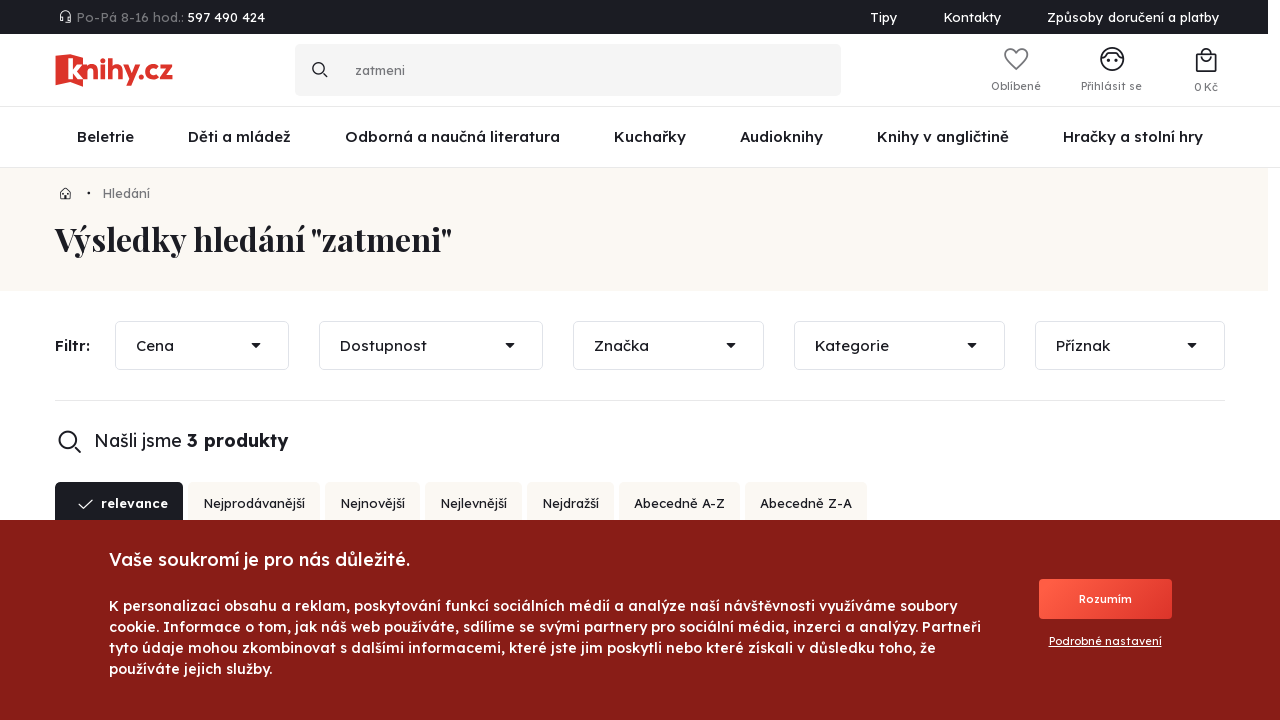

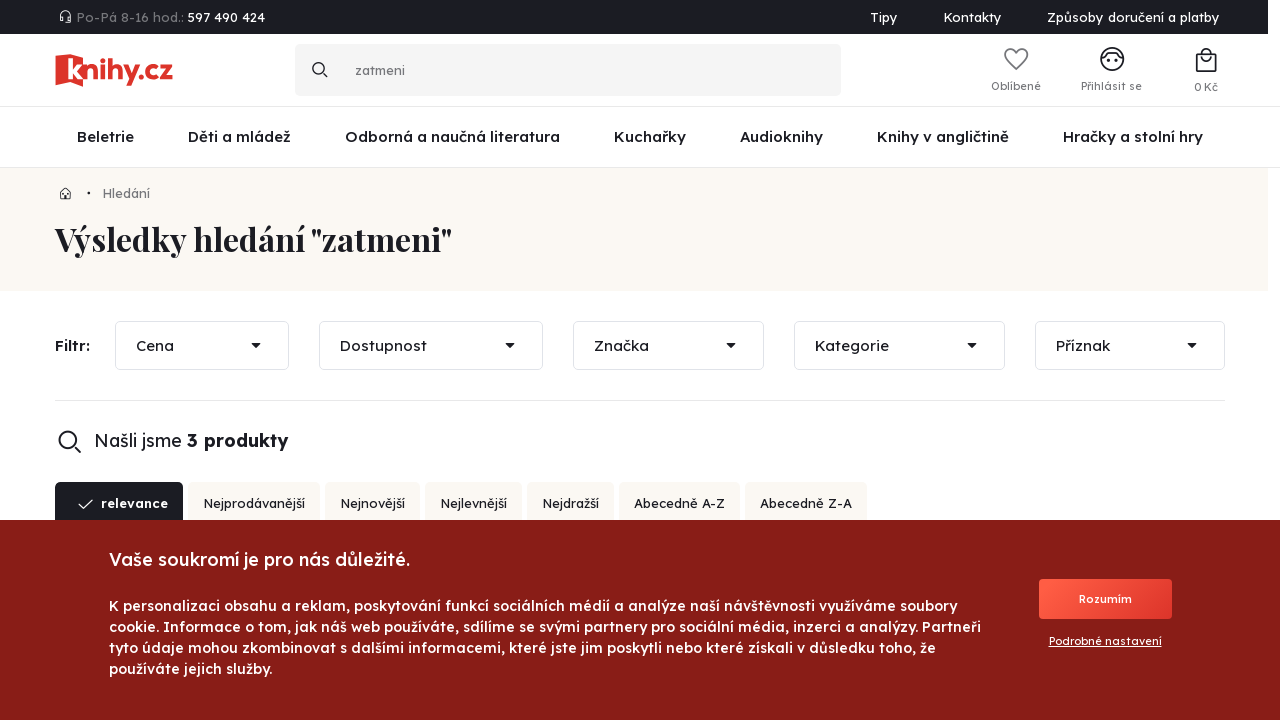